Tests dropdown selection functionality by selecting options using different methods (index, value, visible text) and verifying the dropdown contents

Starting URL: https://the-internet.herokuapp.com/dropdown

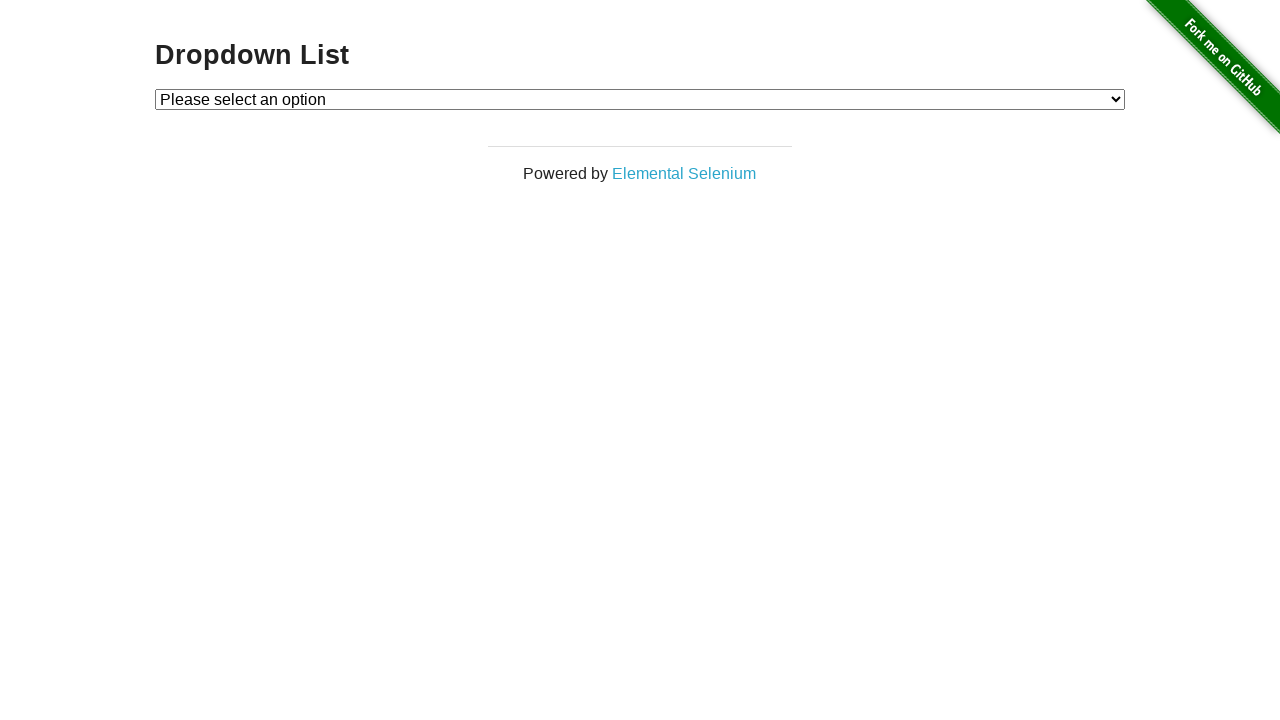

Navigated to dropdown test page
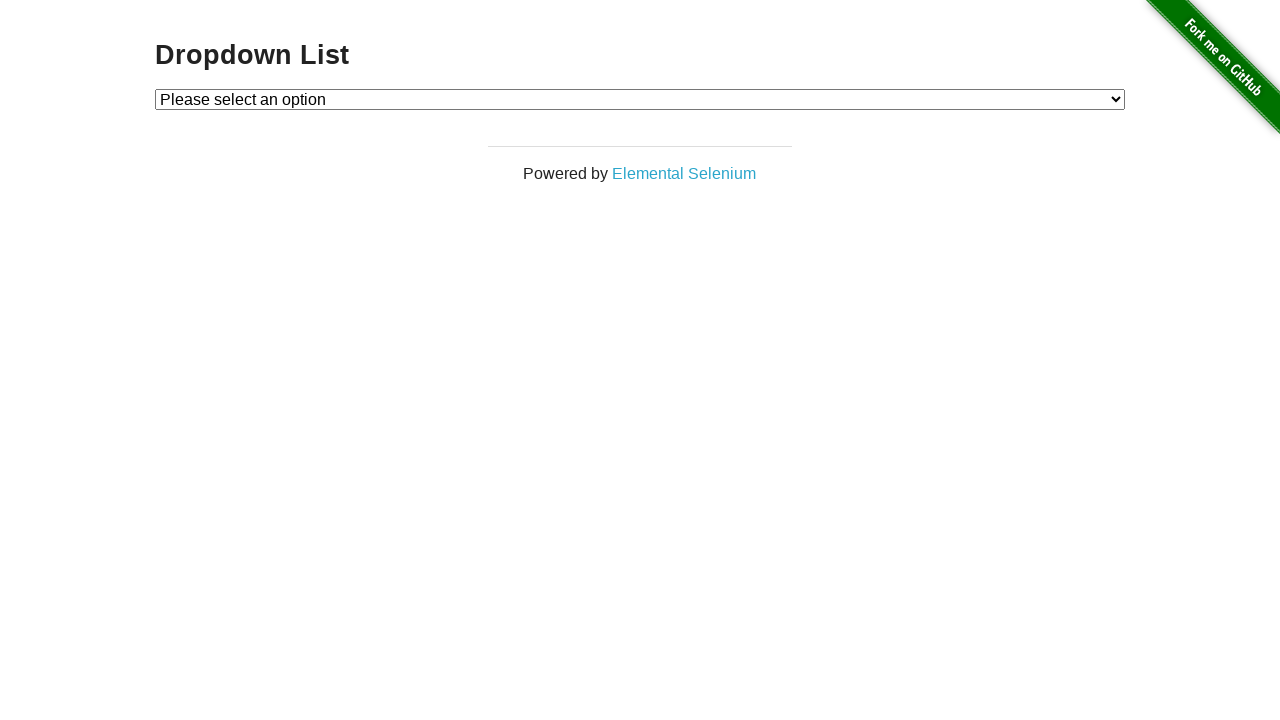

Located dropdown element
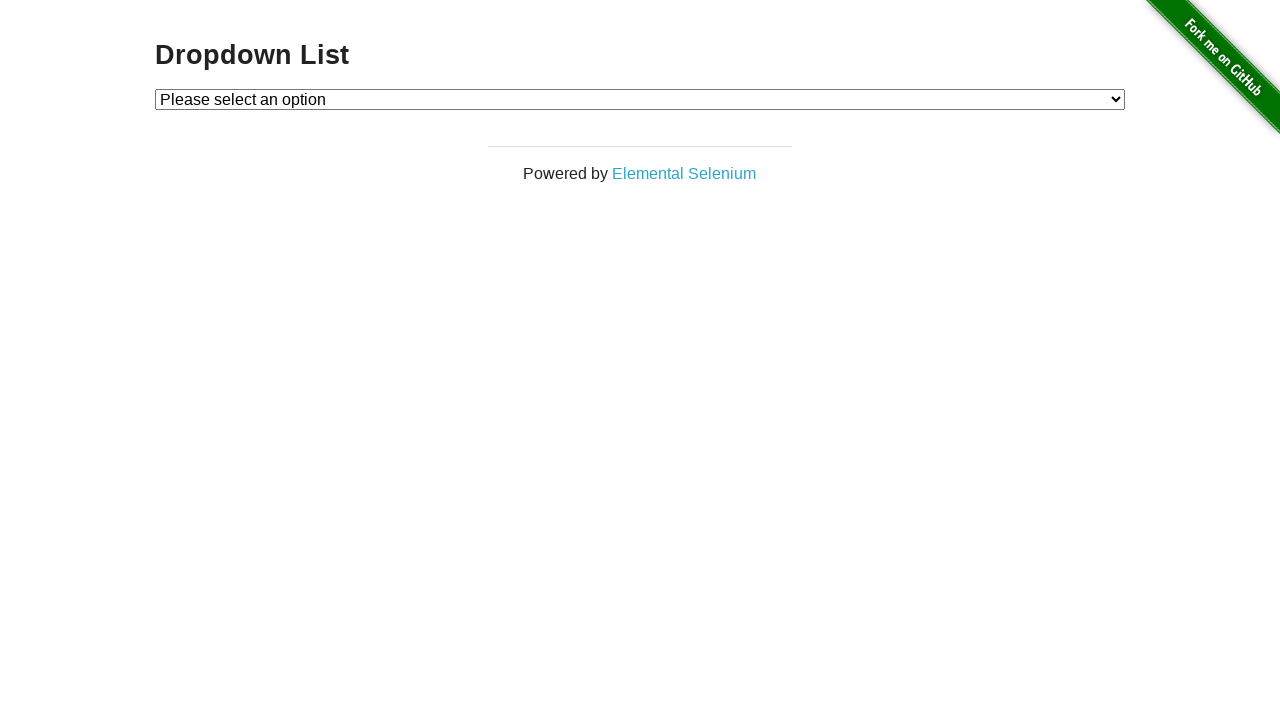

Selected Option 1 by index (1) on select#dropdown
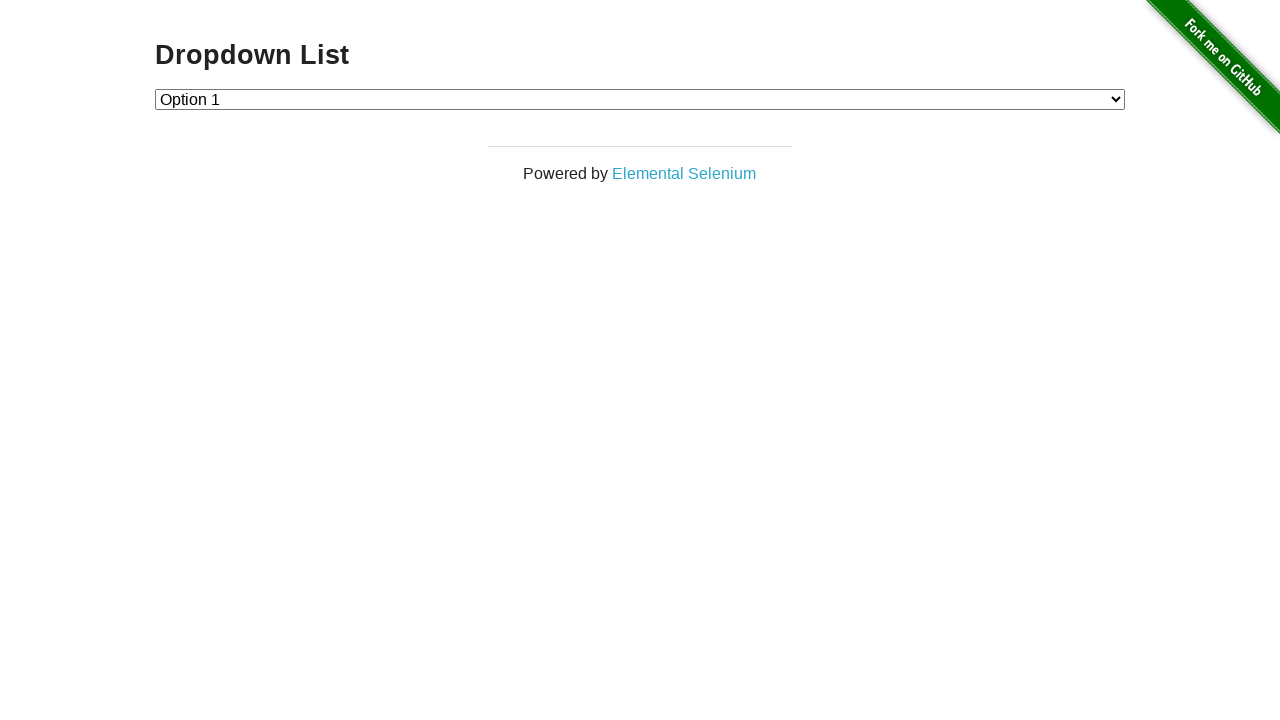

Selected Option 2 by value ('2') on select#dropdown
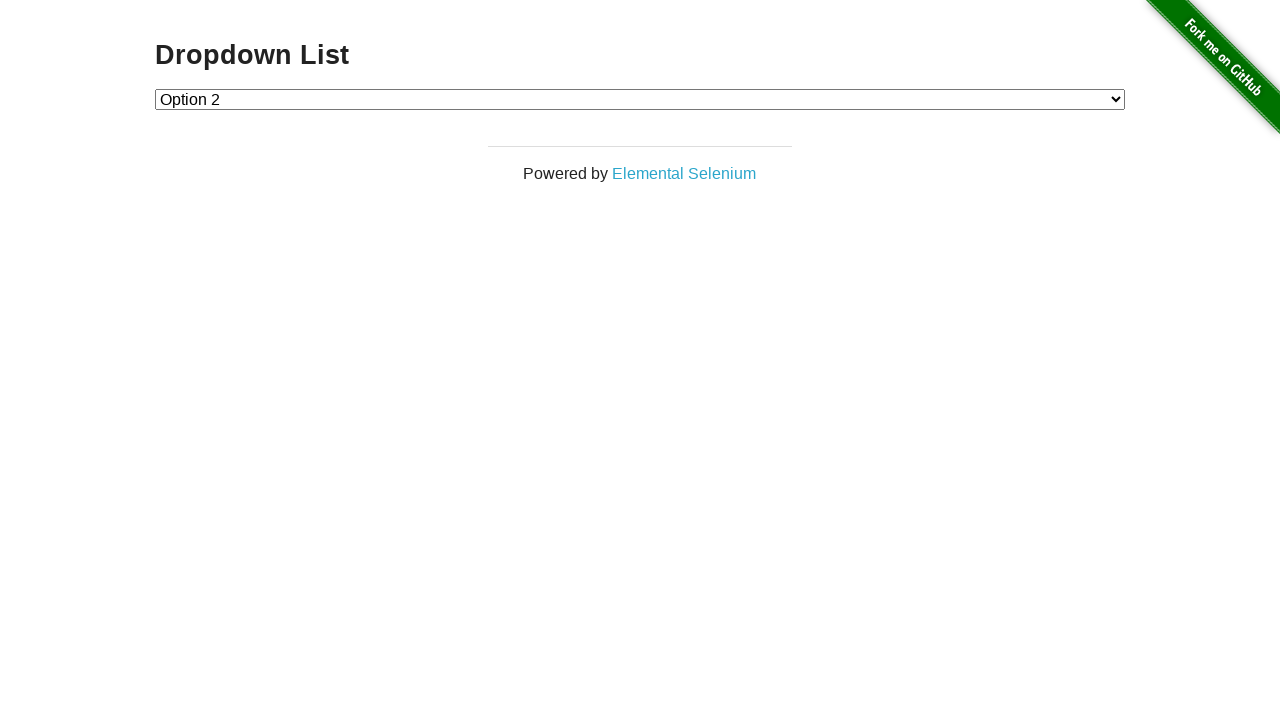

Selected Option 1 by visible text on select#dropdown
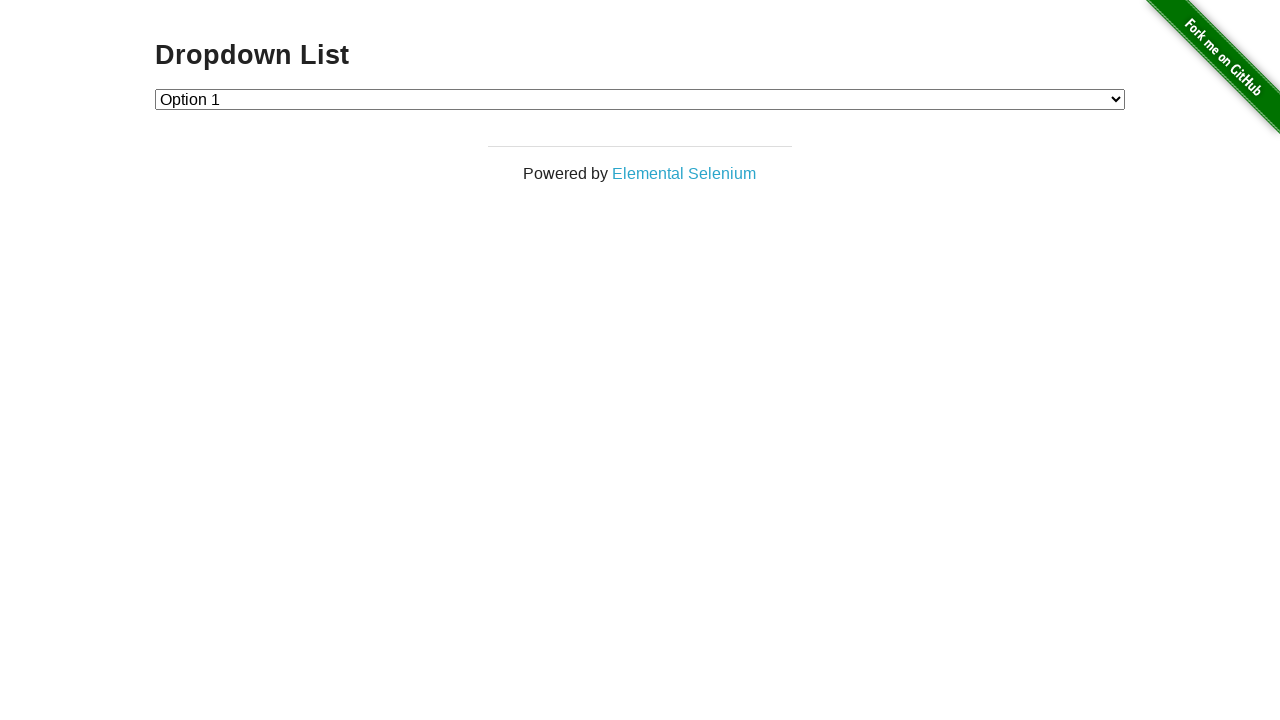

Retrieved all dropdown options
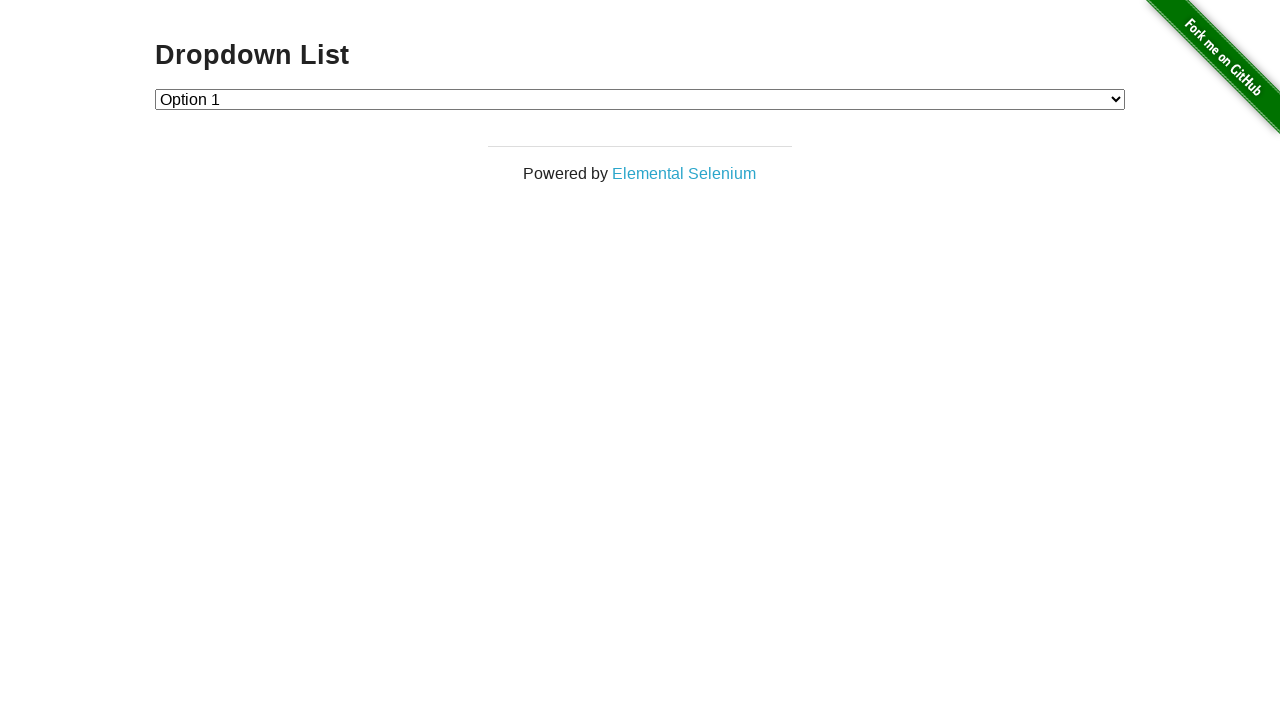

Verified dropdown contains 3 options
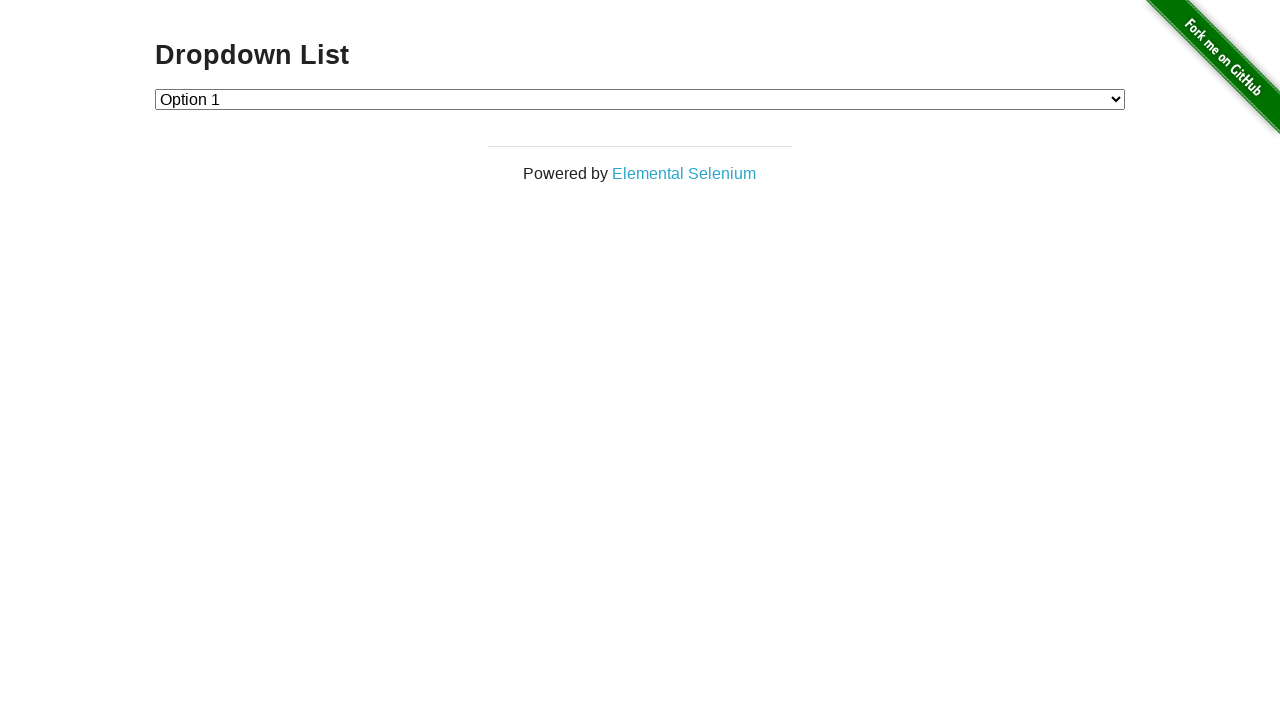

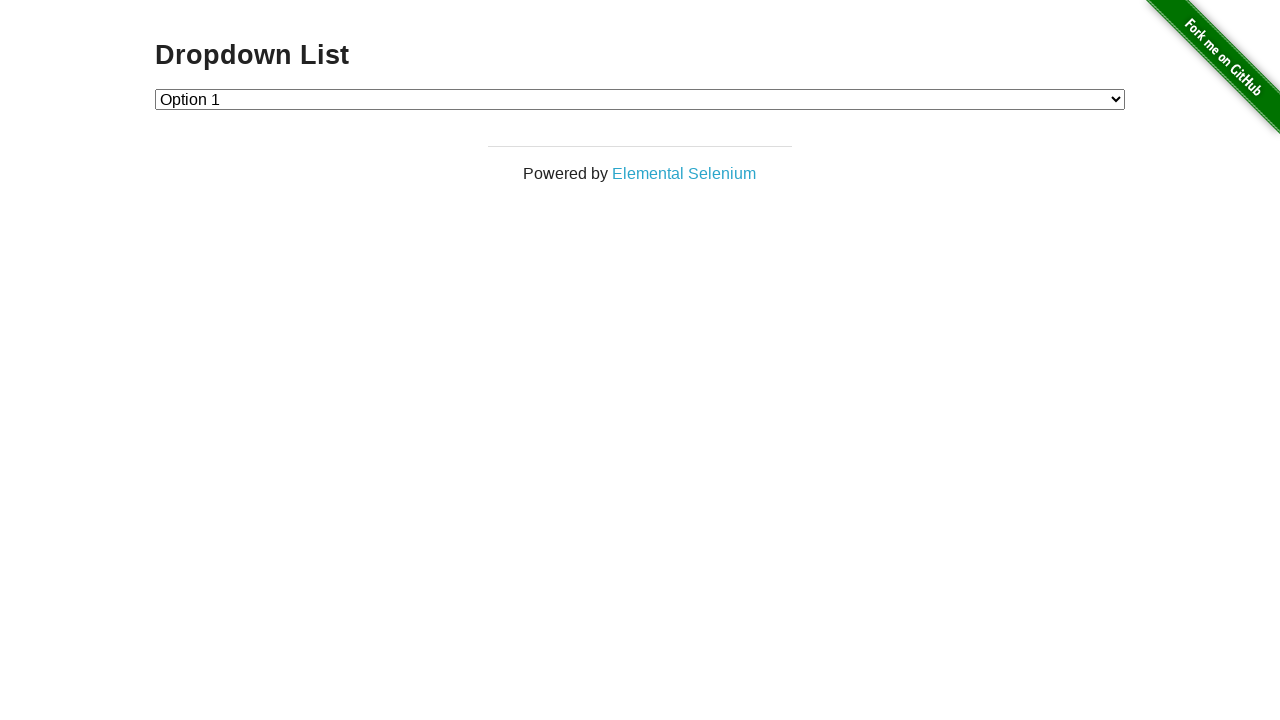